Tests that clicking the Due column header twice sorts the numeric values in descending order.

Starting URL: http://the-internet.herokuapp.com/tables

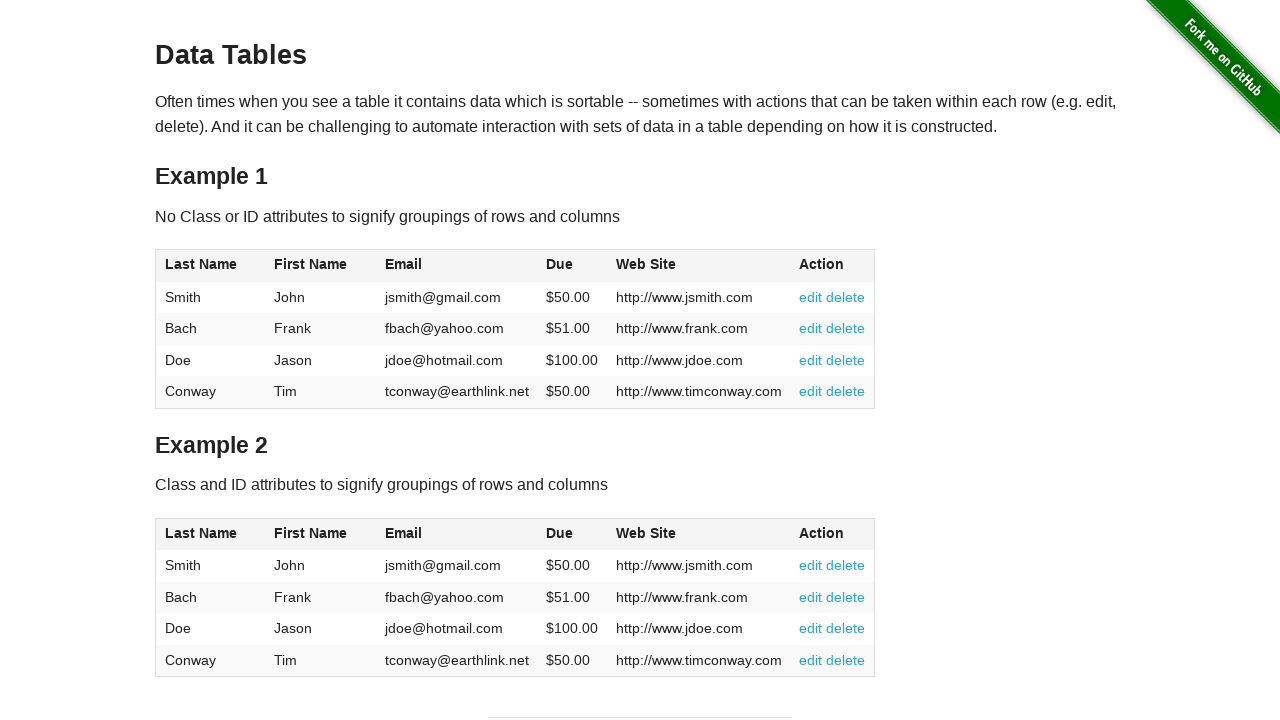

Clicked Due column header first time for ascending sort at (572, 266) on #table1 thead tr th:nth-of-type(4)
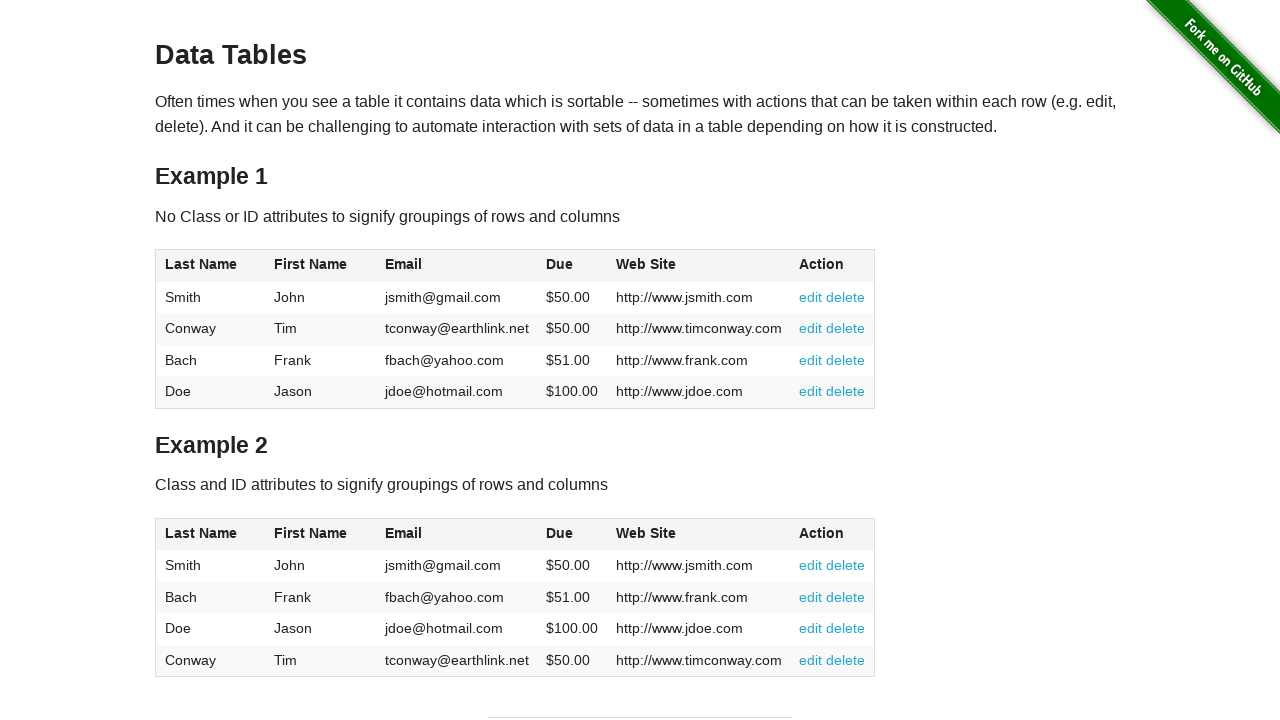

Clicked Due column header second time for descending sort at (572, 266) on #table1 thead tr th:nth-of-type(4)
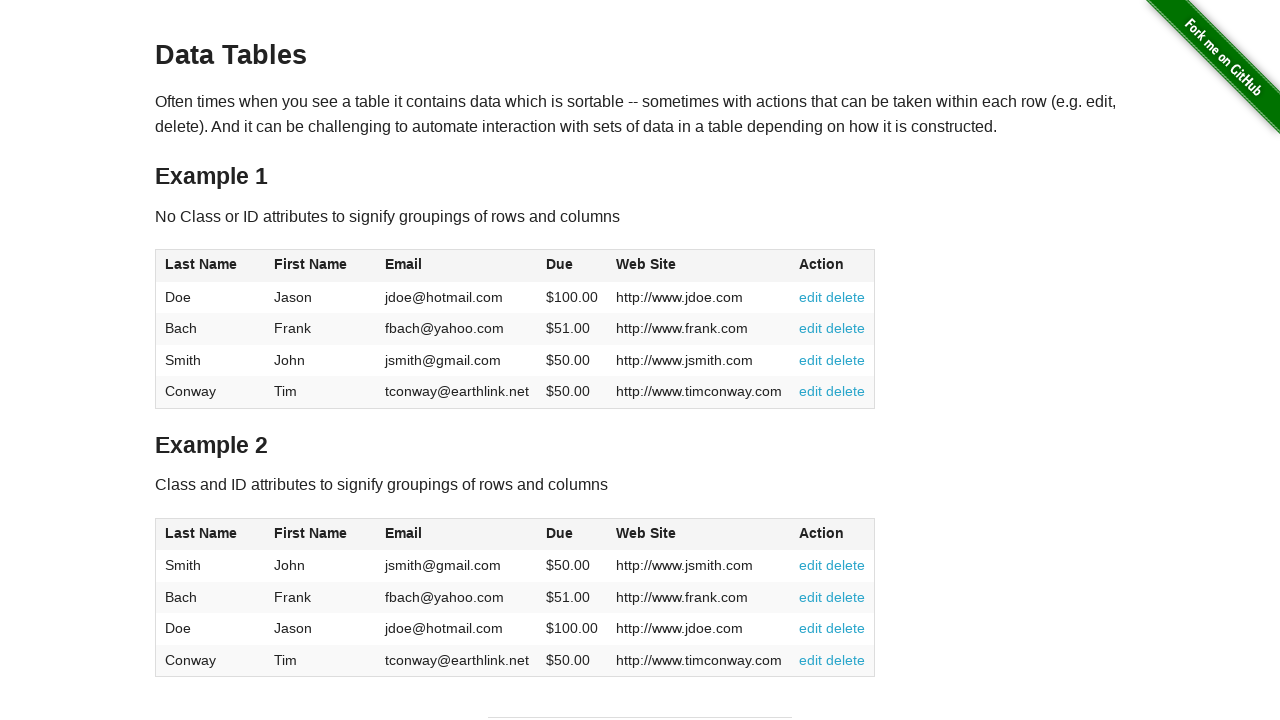

Due column cells loaded and table sorted in descending order
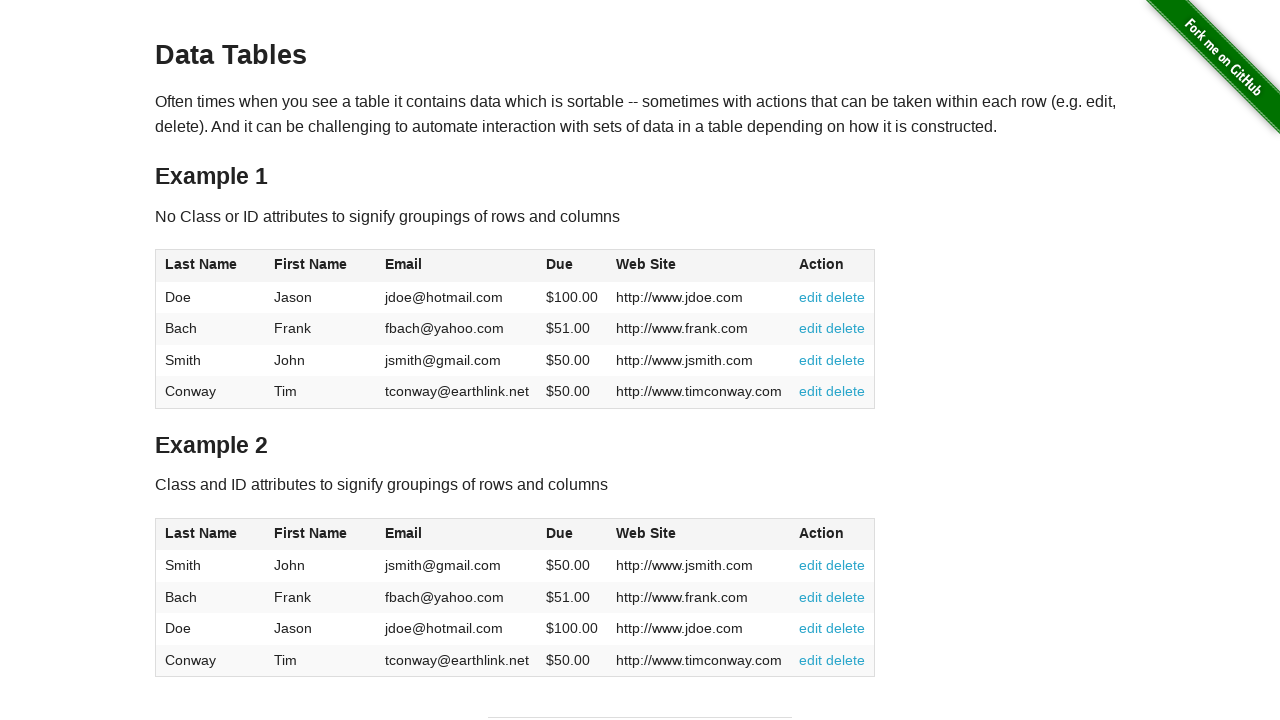

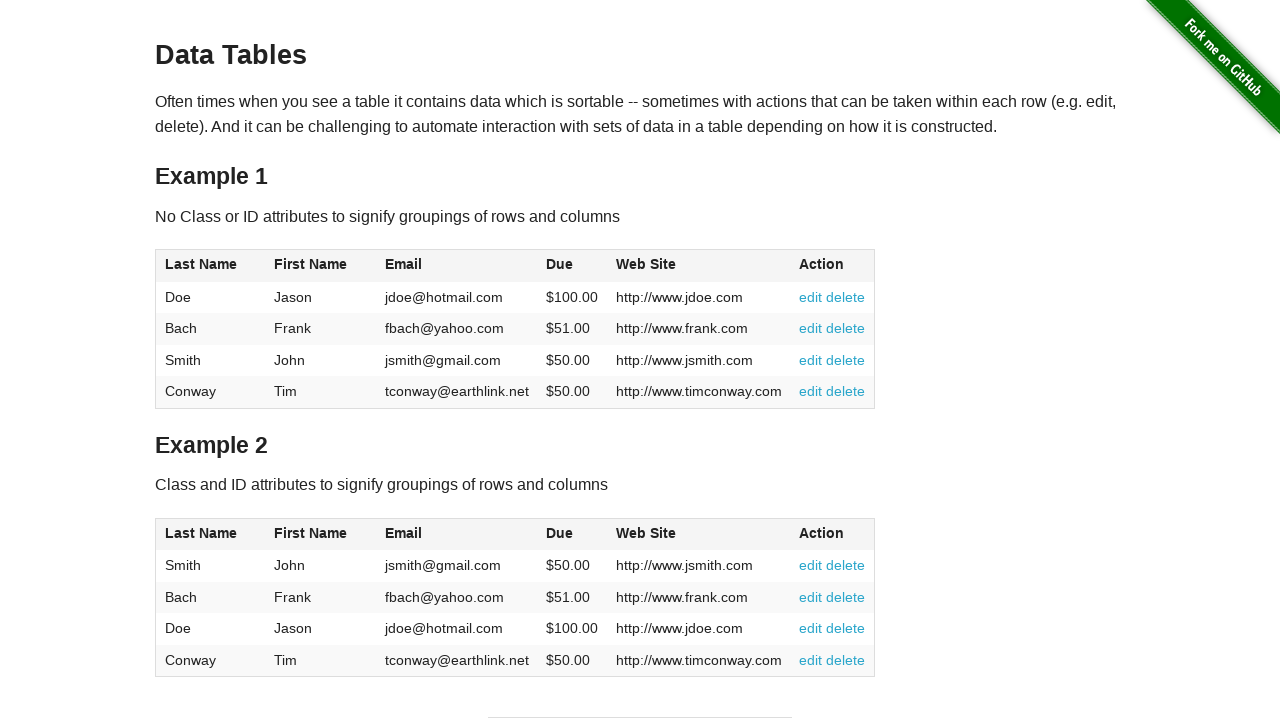